Interacts with an HTML table by reading cell values, clicking checkboxes for specific rows based on text content, and clicking links in the table

Starting URL: https://seleniumpractise.blogspot.com/2021/08/webtable-in-html.html

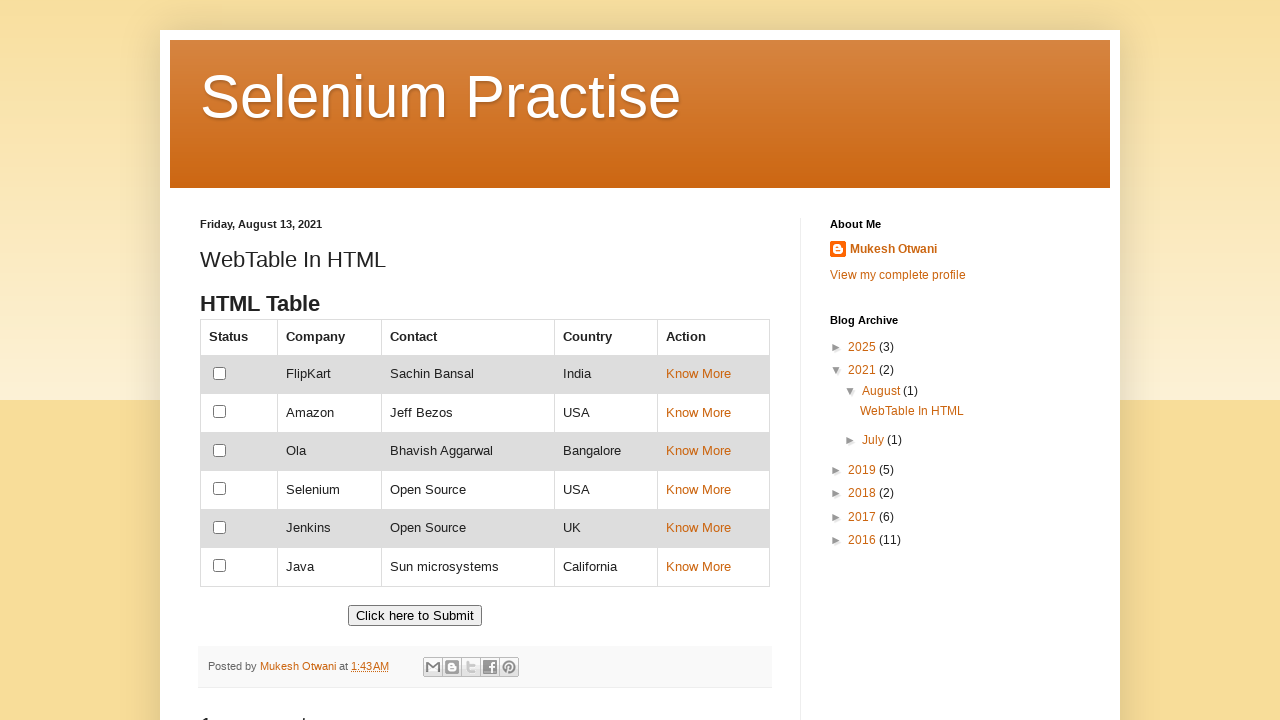

Retrieved total number of rows in the customers table
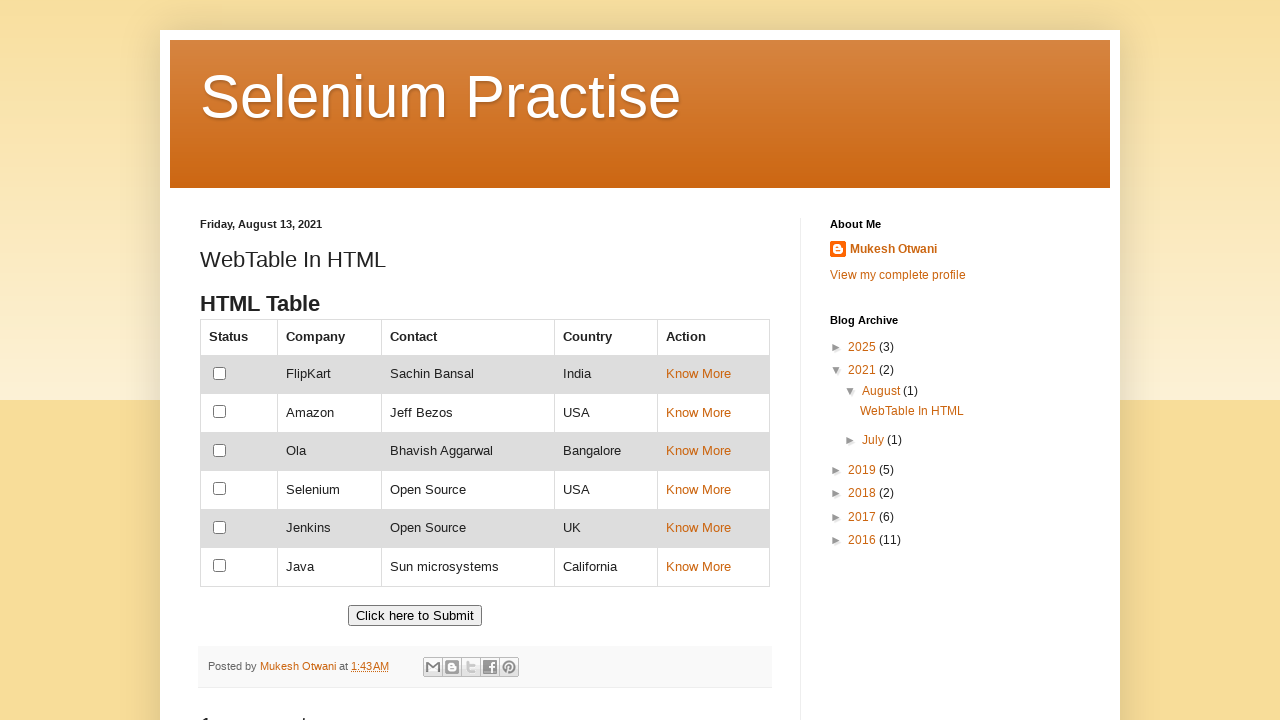

Retrieved total number of columns in the customers table
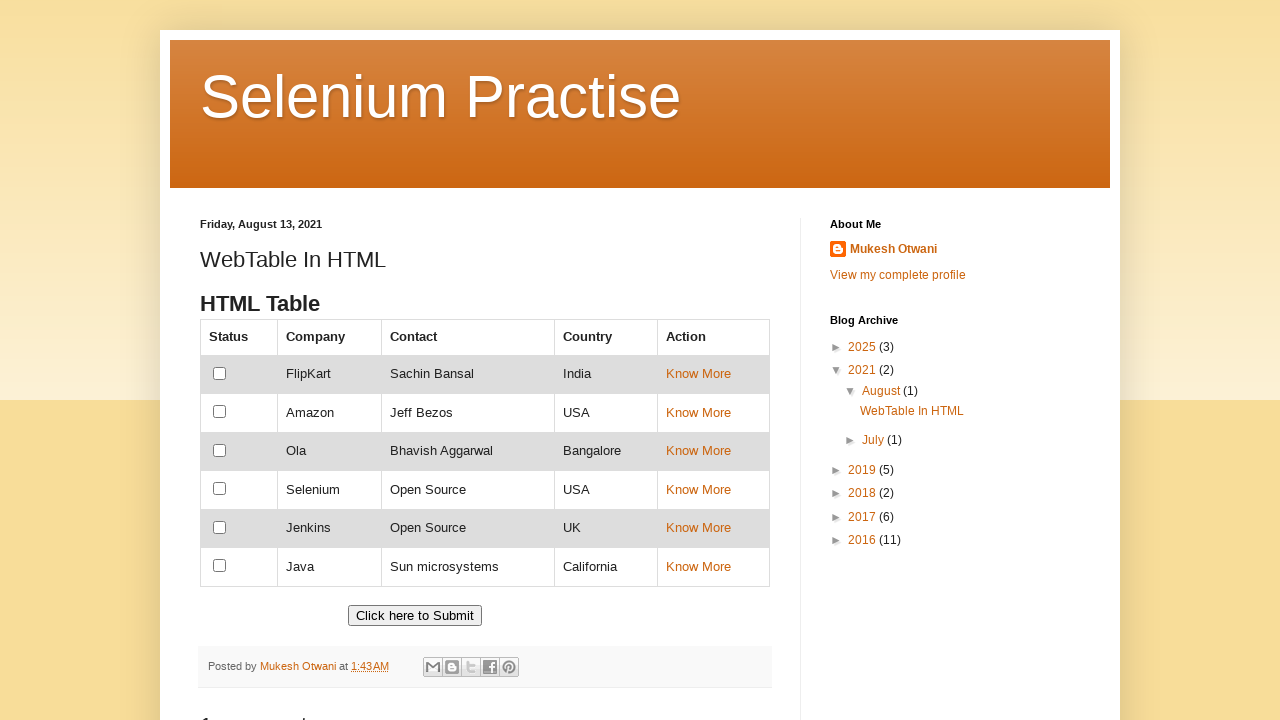

Retrieved cell value from row 4, column 3: Bhavish Aggarwal
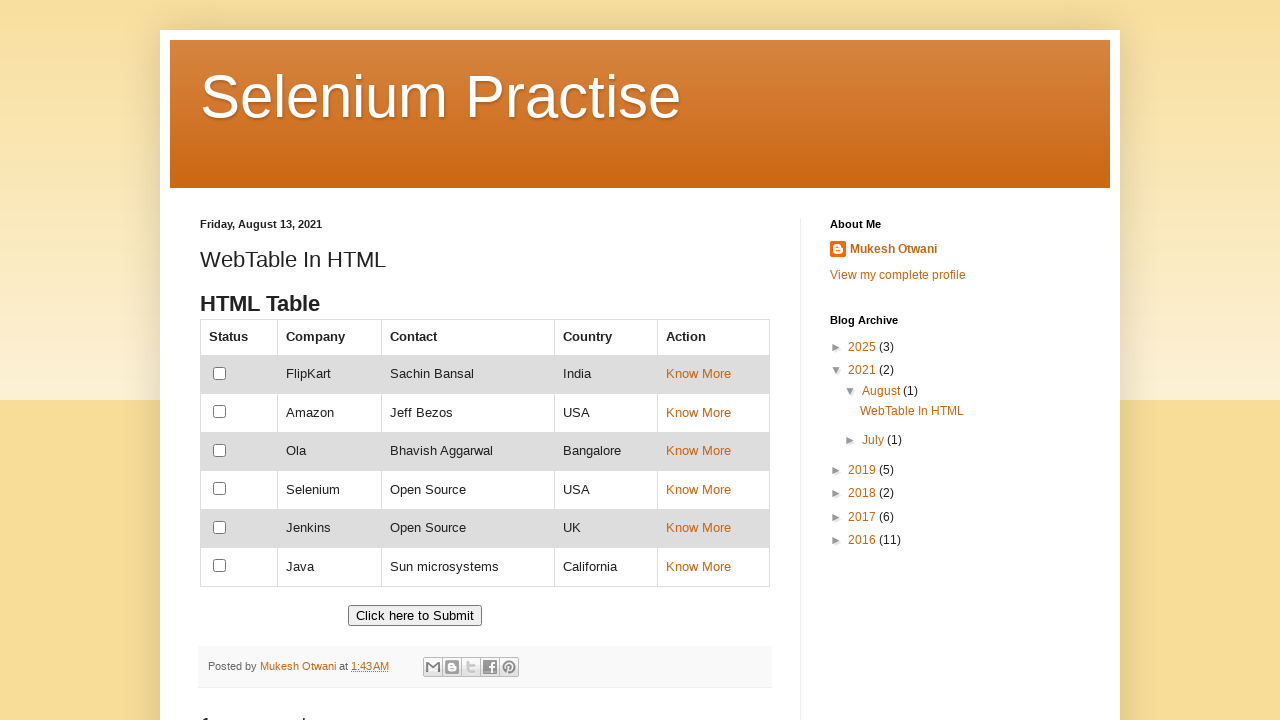

Read cell content from row 2, column 1: 
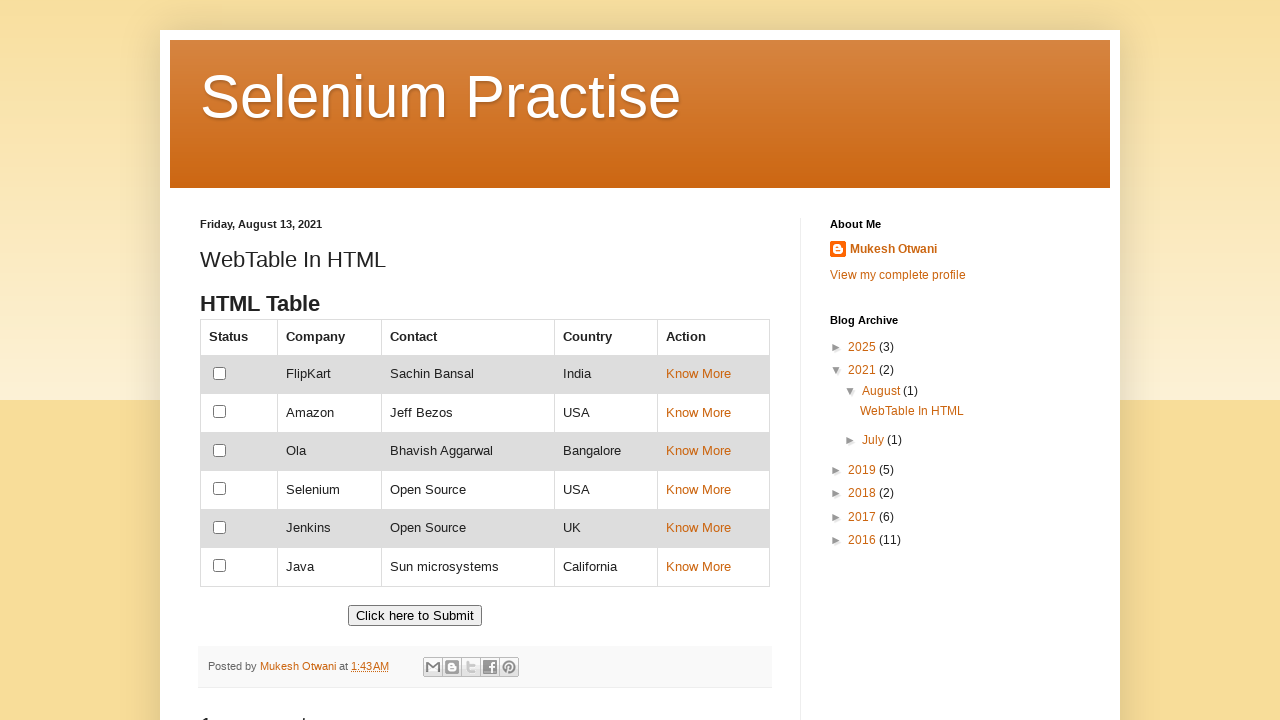

Read cell content from row 2, column 2: FlipKart
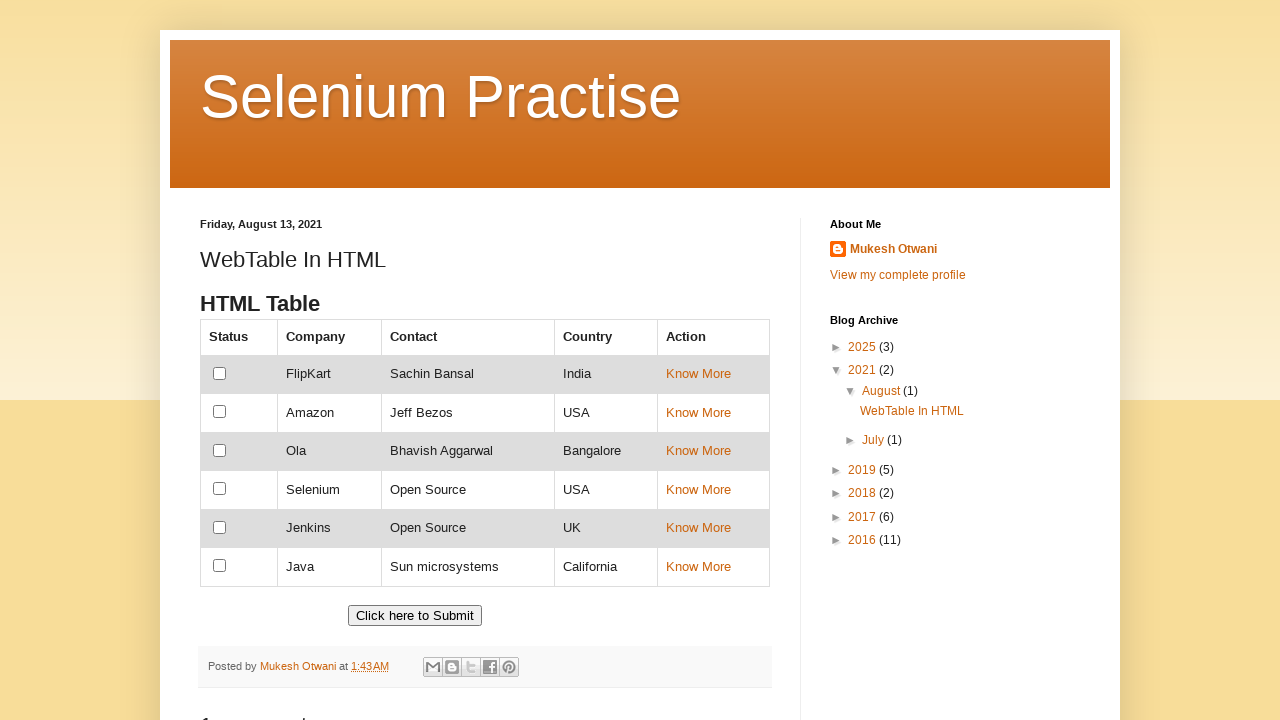

Read cell content from row 2, column 3: Sachin Bansal
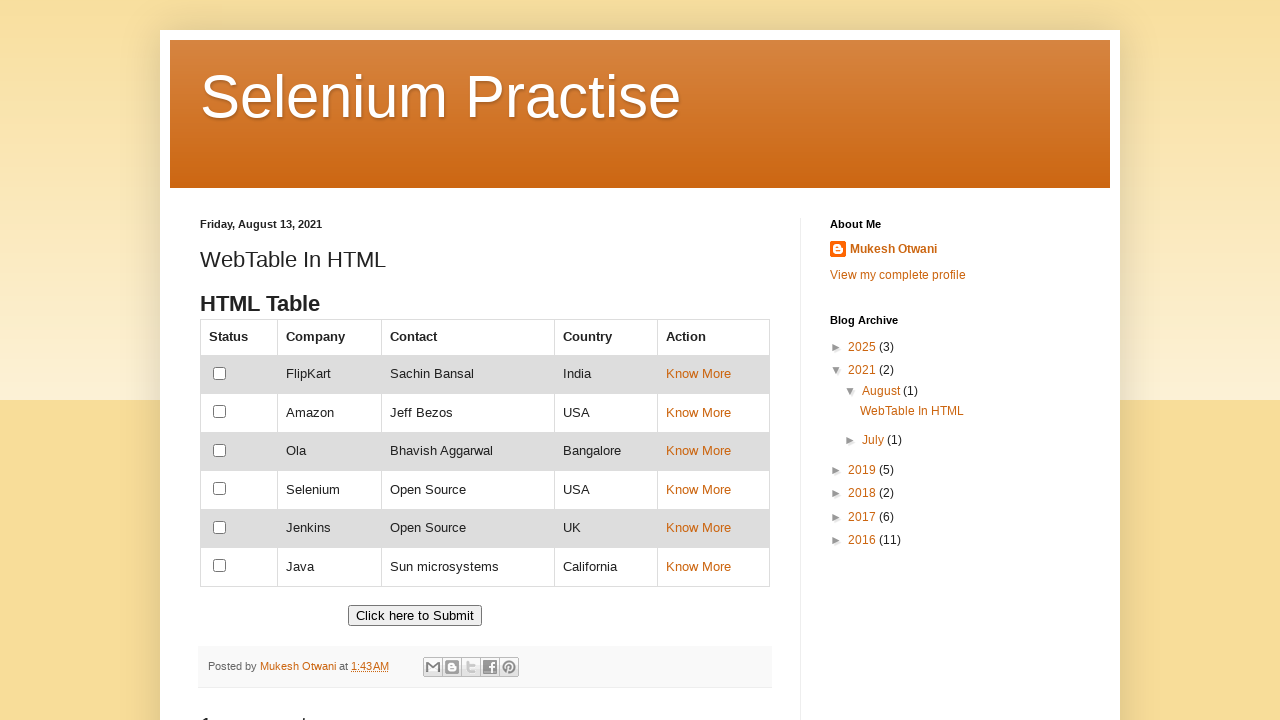

Read cell content from row 2, column 4: India
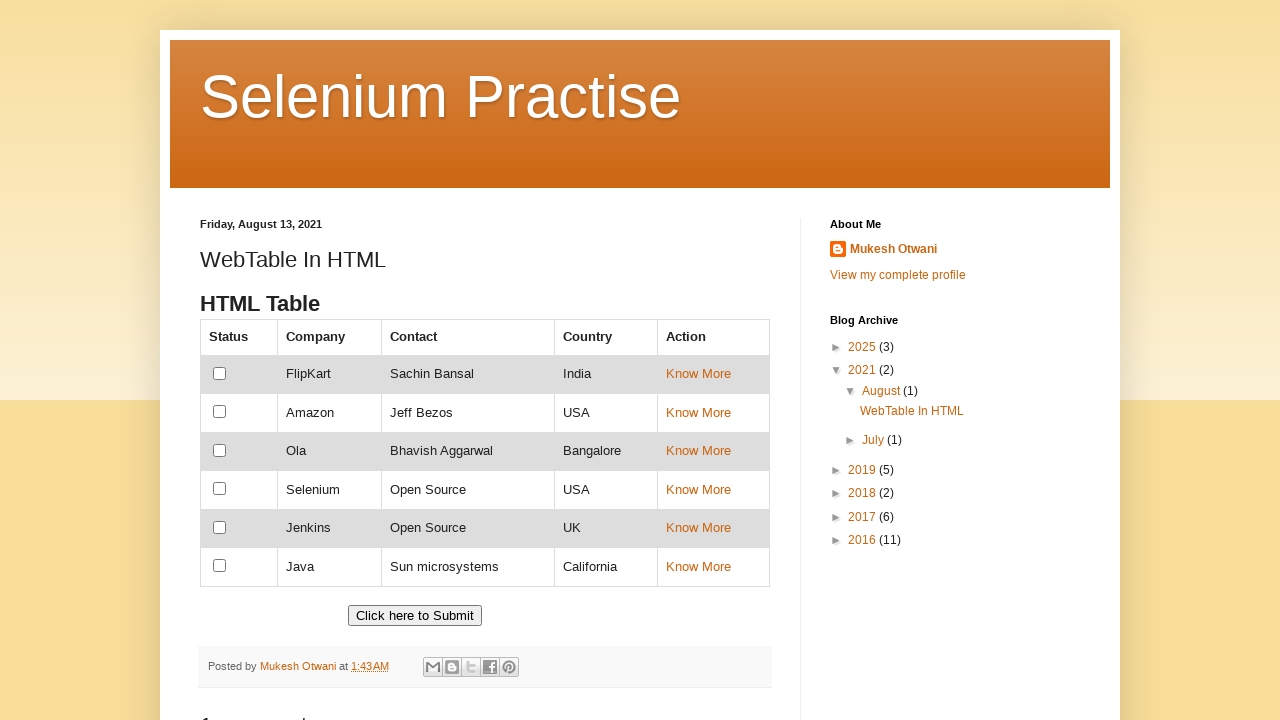

Read cell content from row 2, column 5: Know More
  
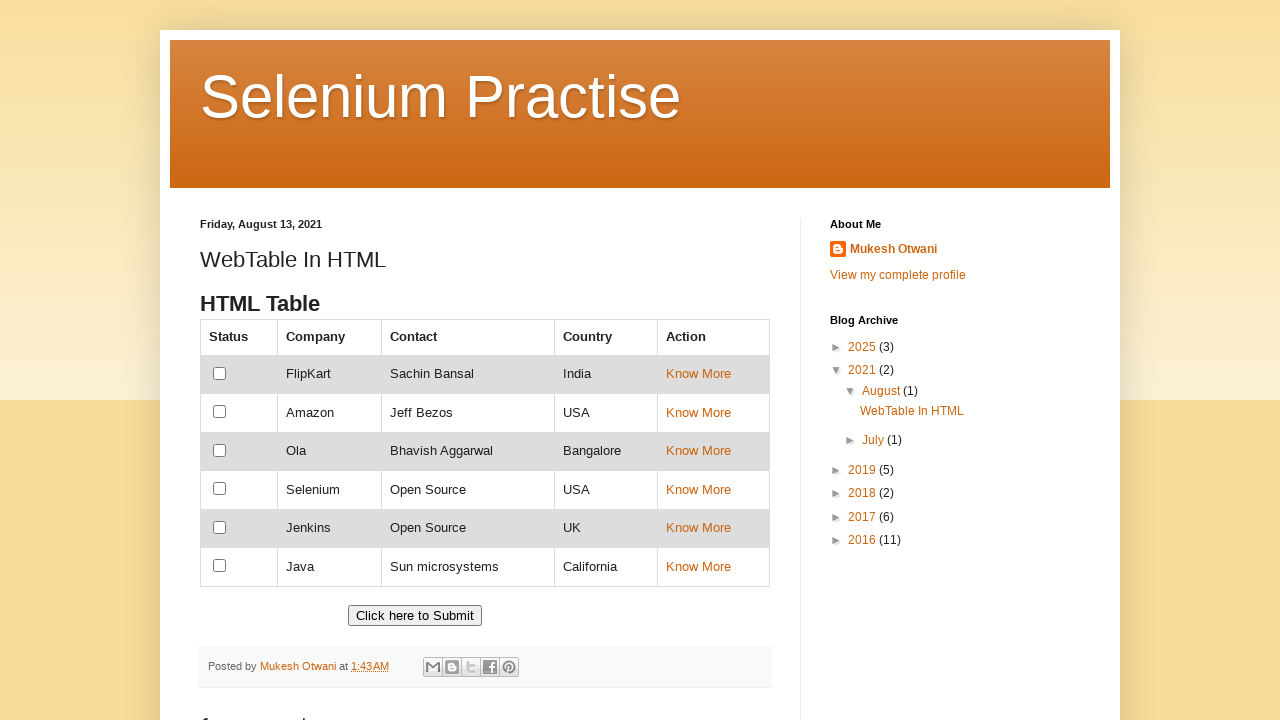

Read cell content from row 3, column 1: 
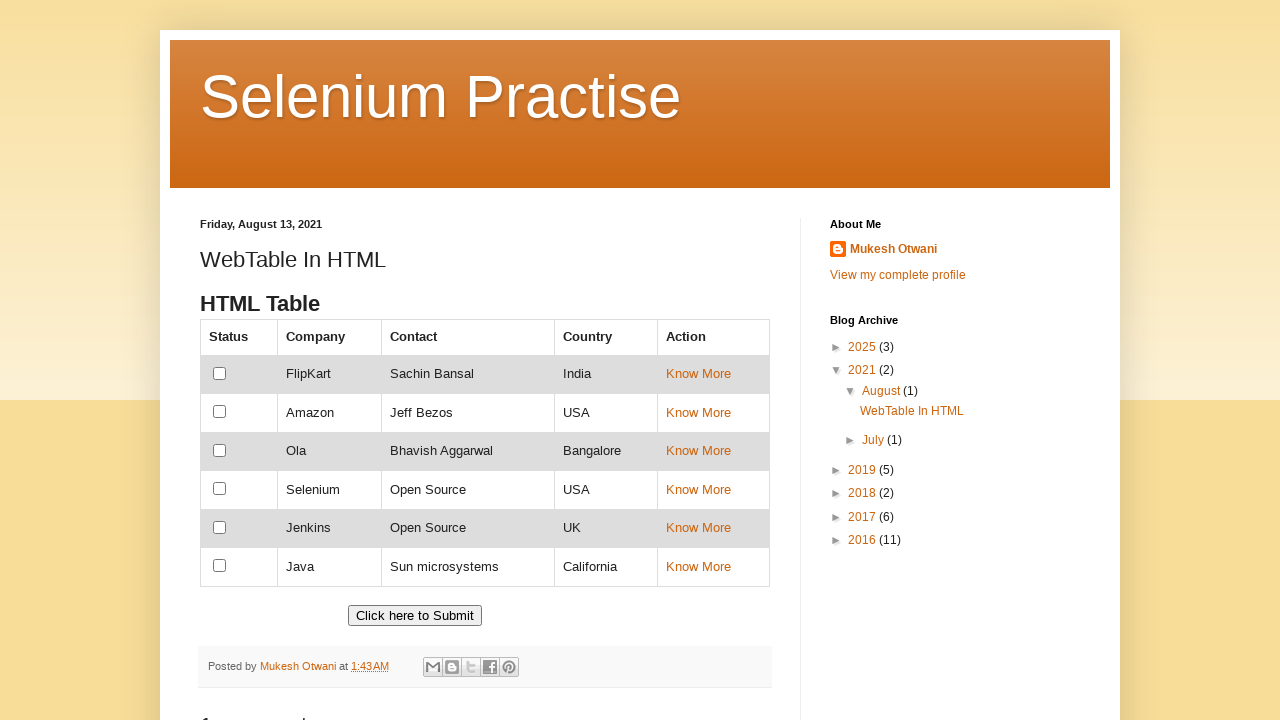

Read cell content from row 3, column 2: Amazon
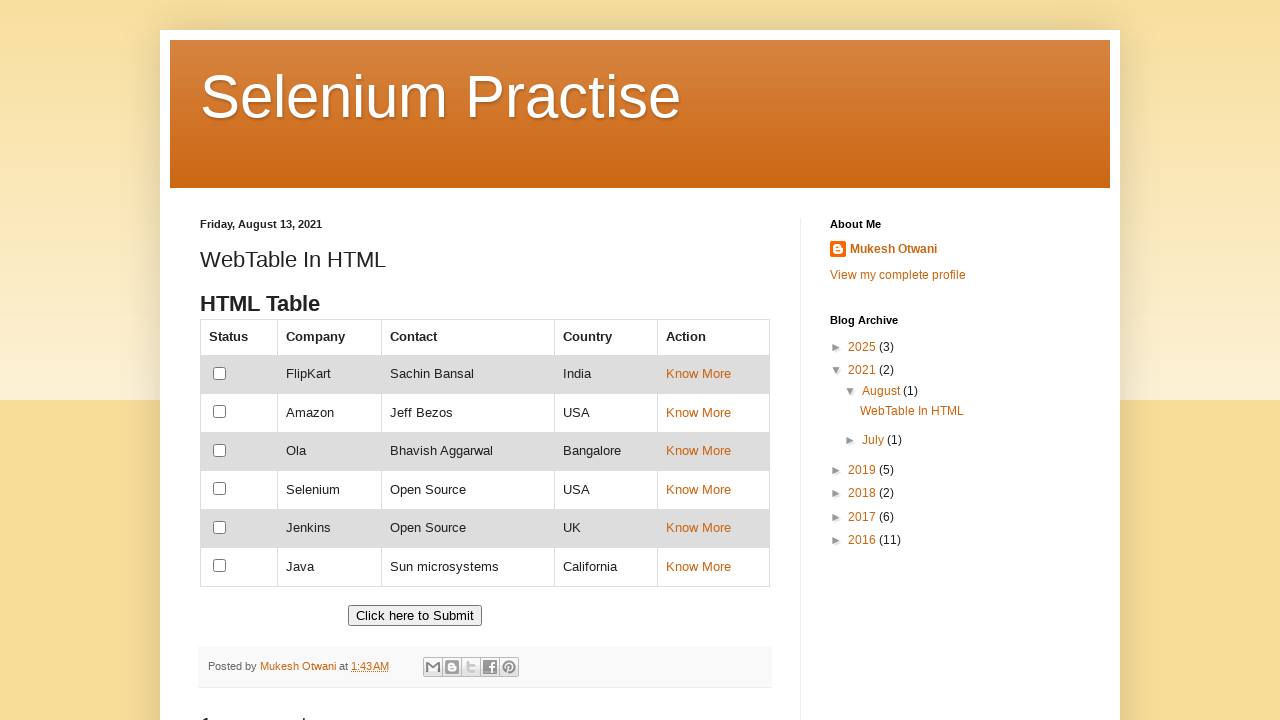

Read cell content from row 3, column 3: Jeff Bezos
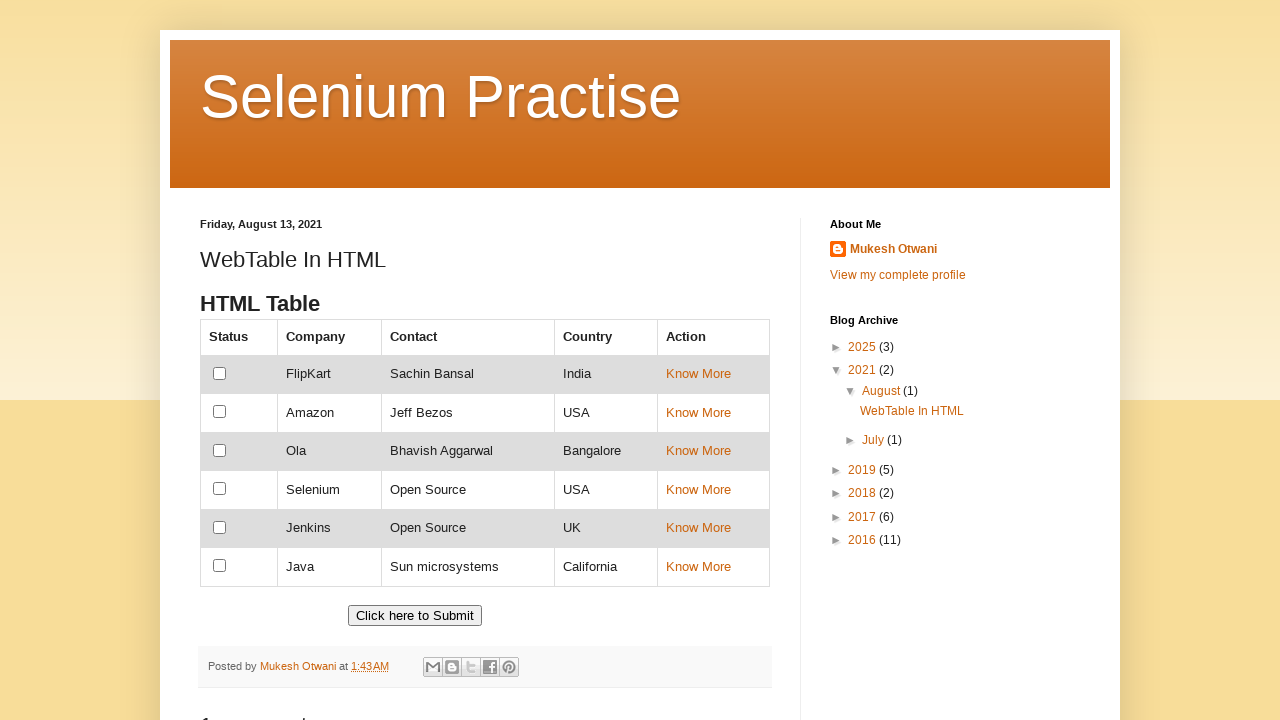

Read cell content from row 3, column 4: USA
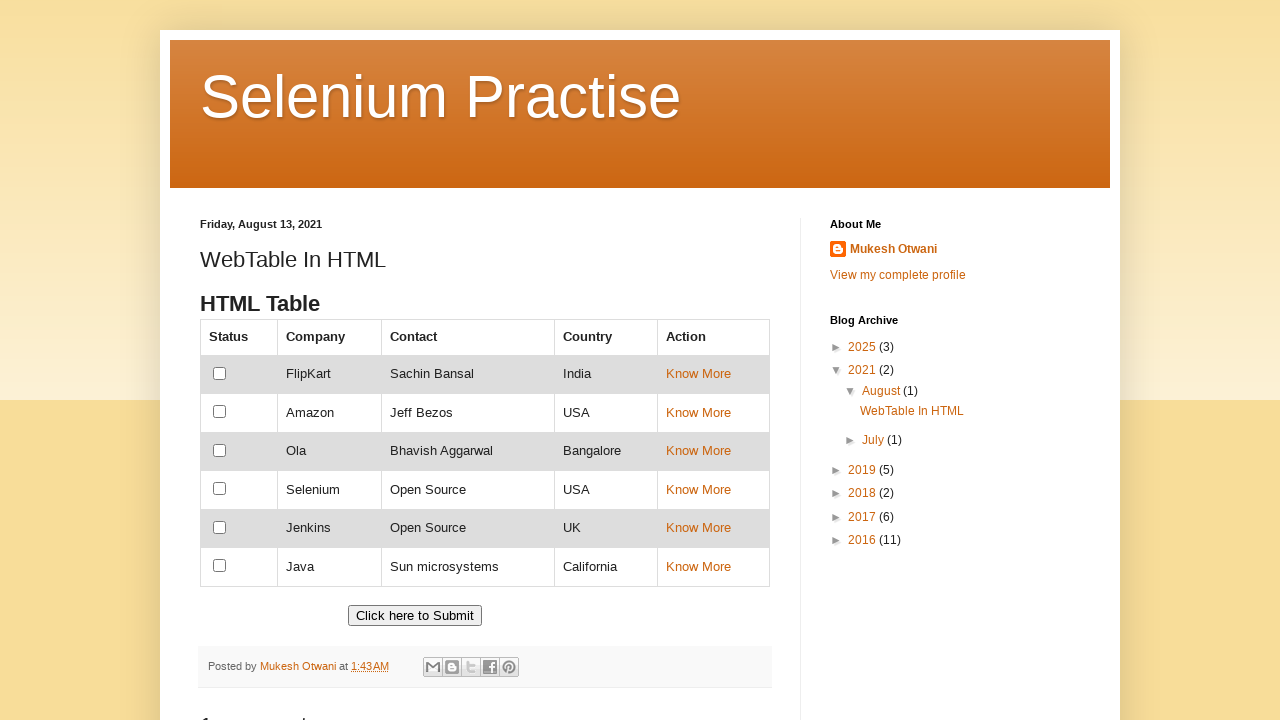

Read cell content from row 3, column 5: Know More
  
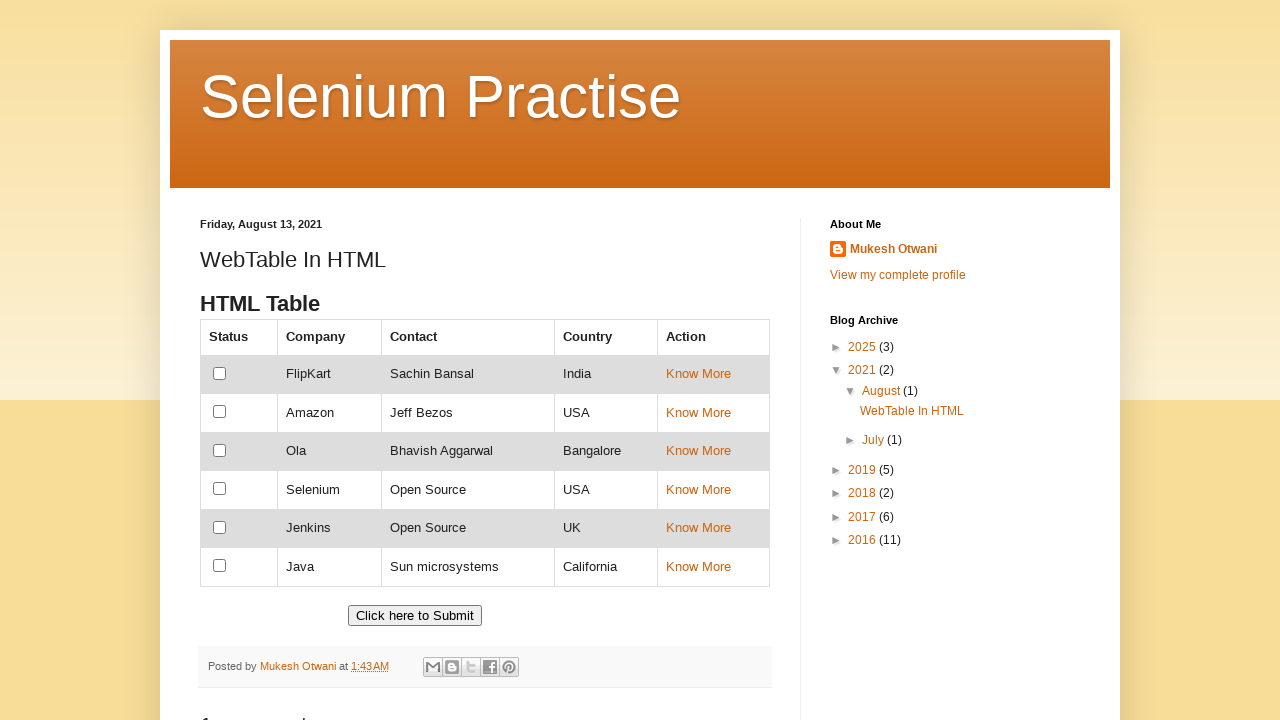

Read cell content from row 4, column 1: 
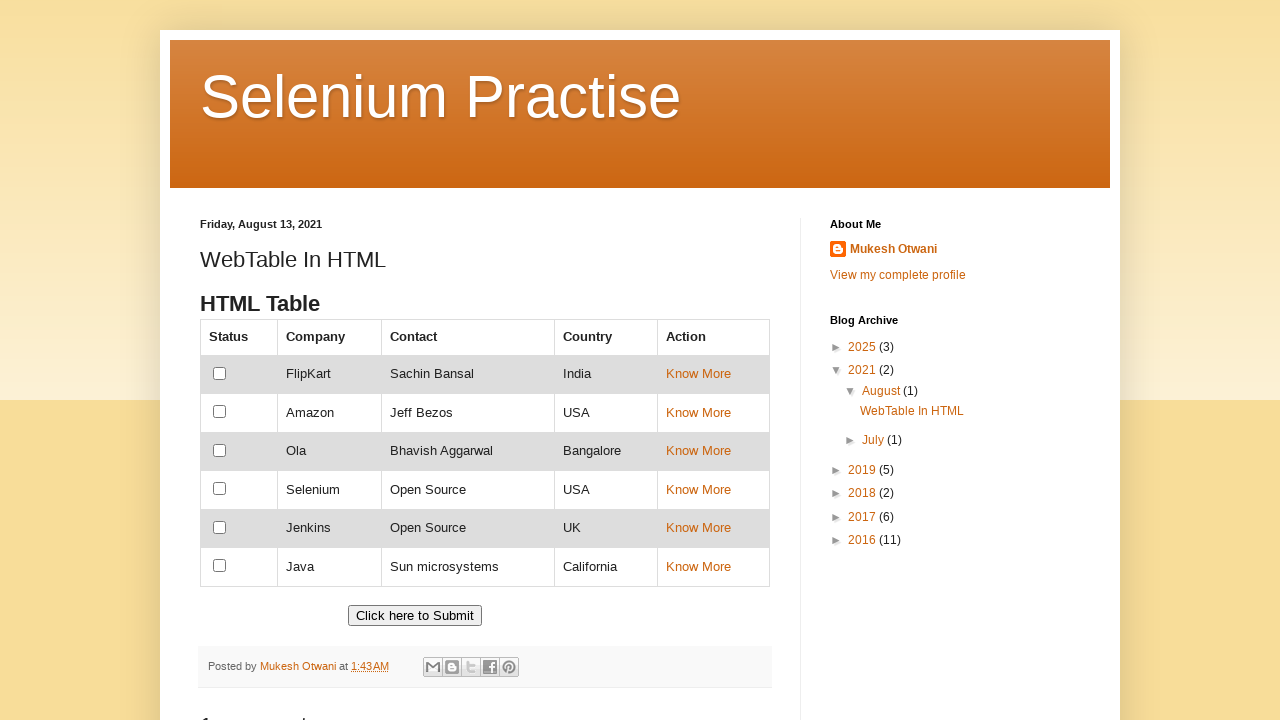

Read cell content from row 4, column 2: Ola
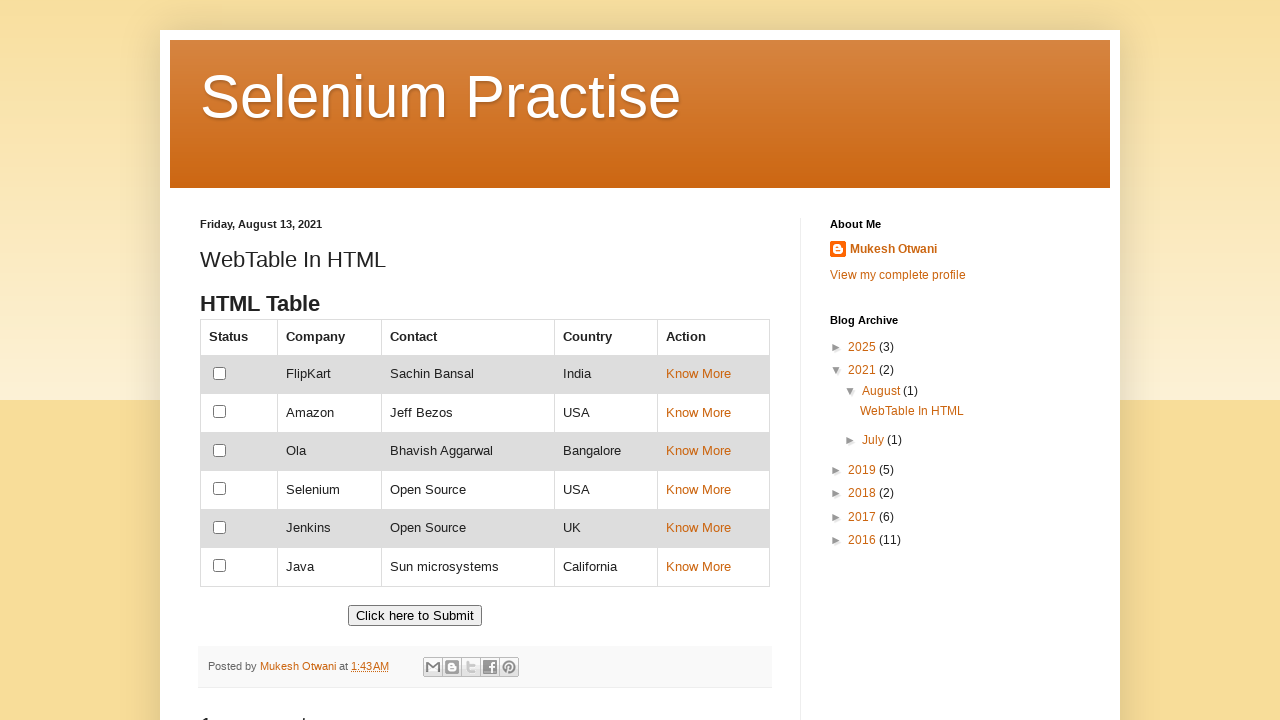

Read cell content from row 4, column 3: Bhavish Aggarwal
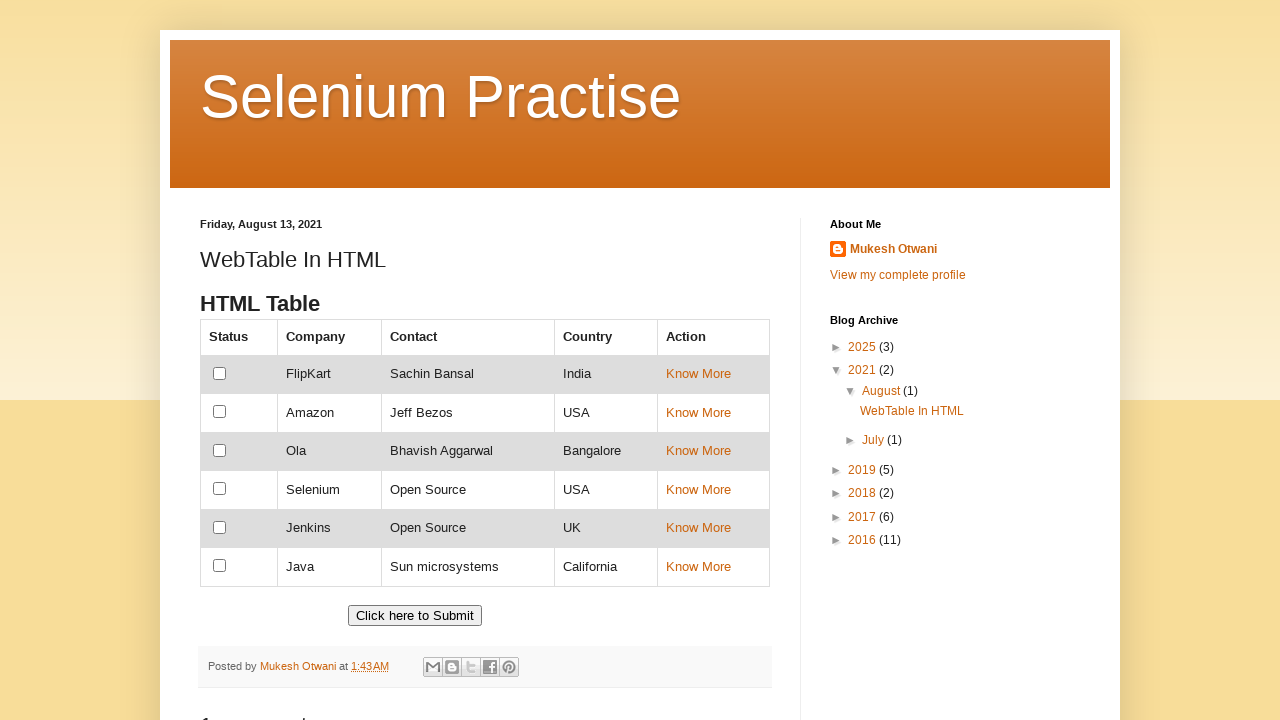

Read cell content from row 4, column 4: Bangalore
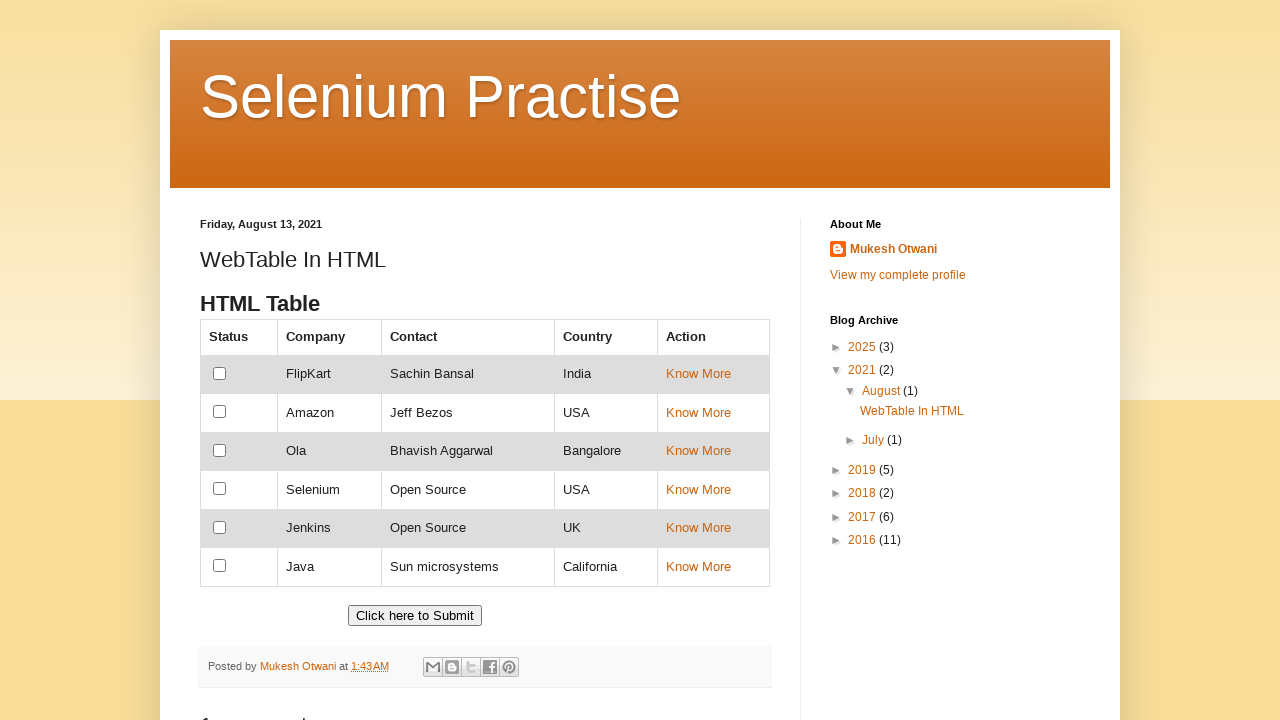

Read cell content from row 4, column 5: Know More
  
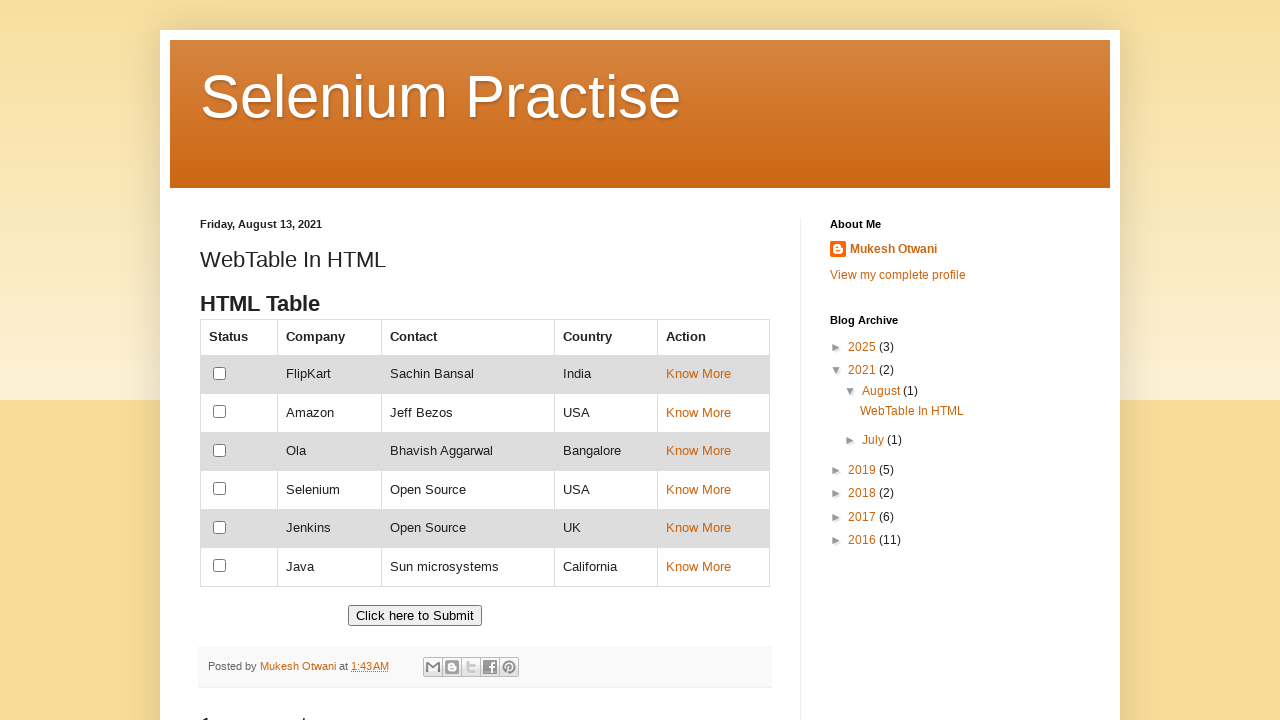

Read cell content from row 5, column 1: 
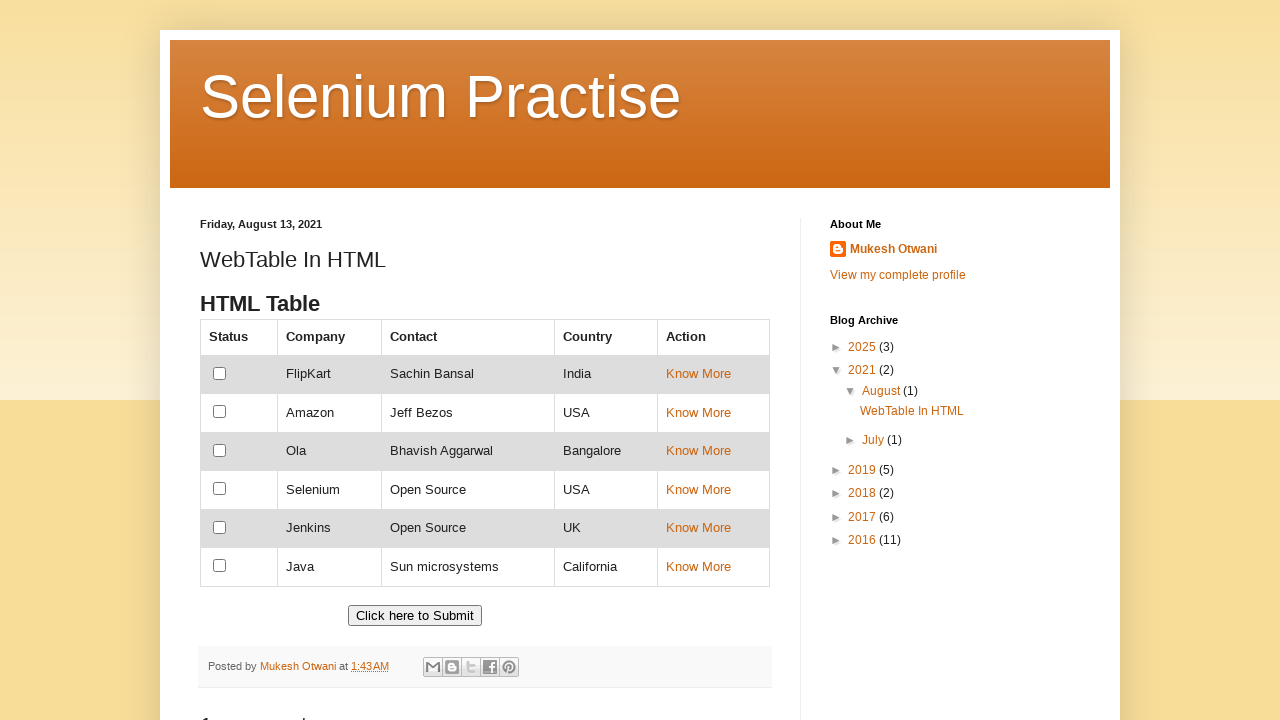

Read cell content from row 5, column 2: Selenium
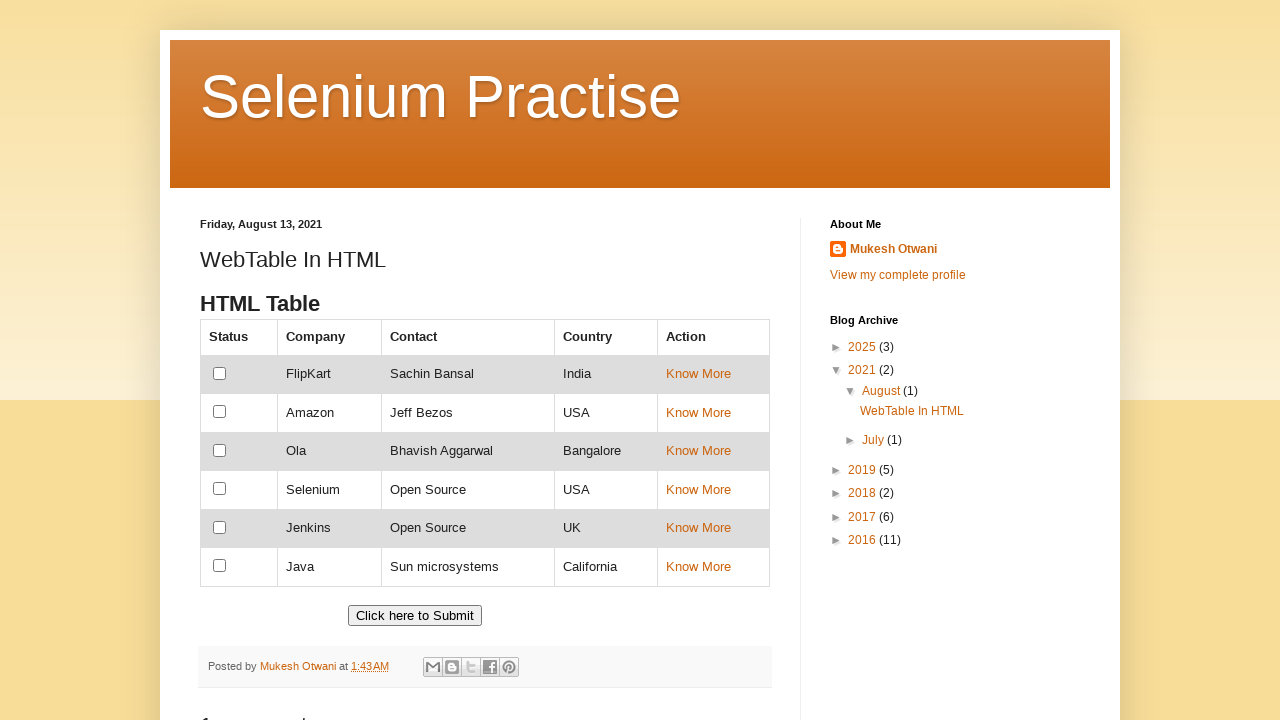

Read cell content from row 5, column 3: Open Source
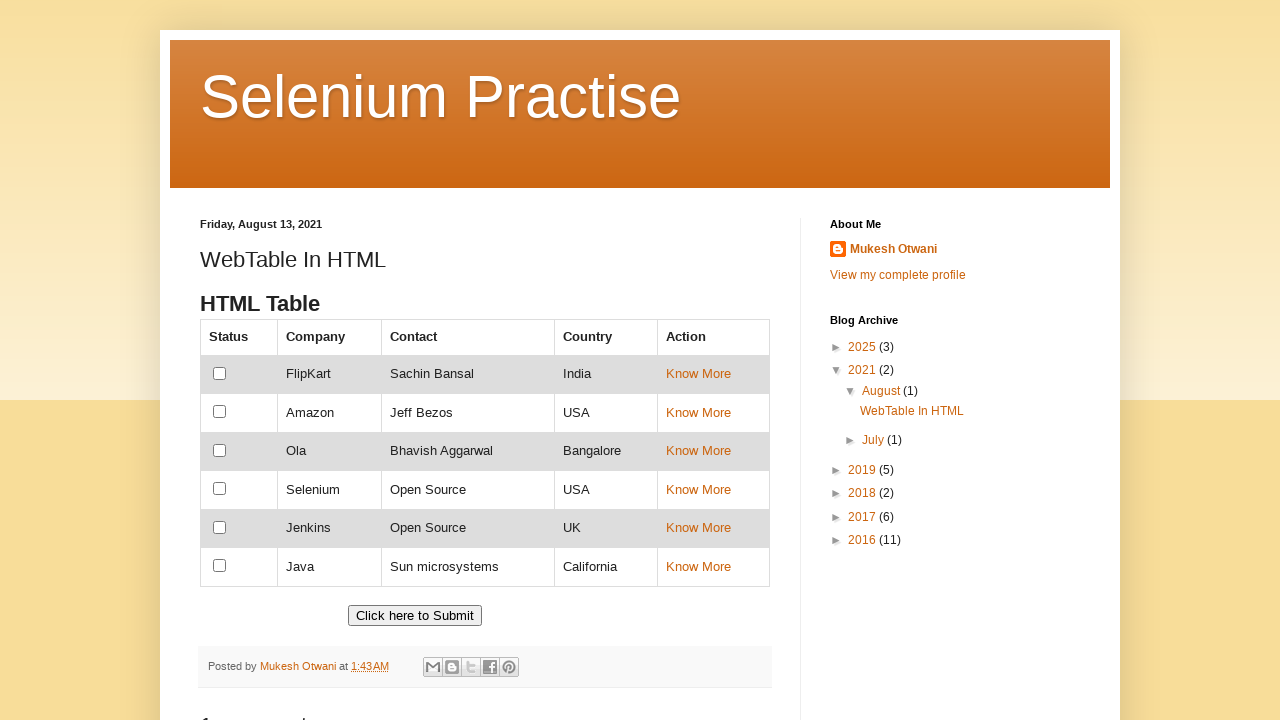

Read cell content from row 5, column 4: USA
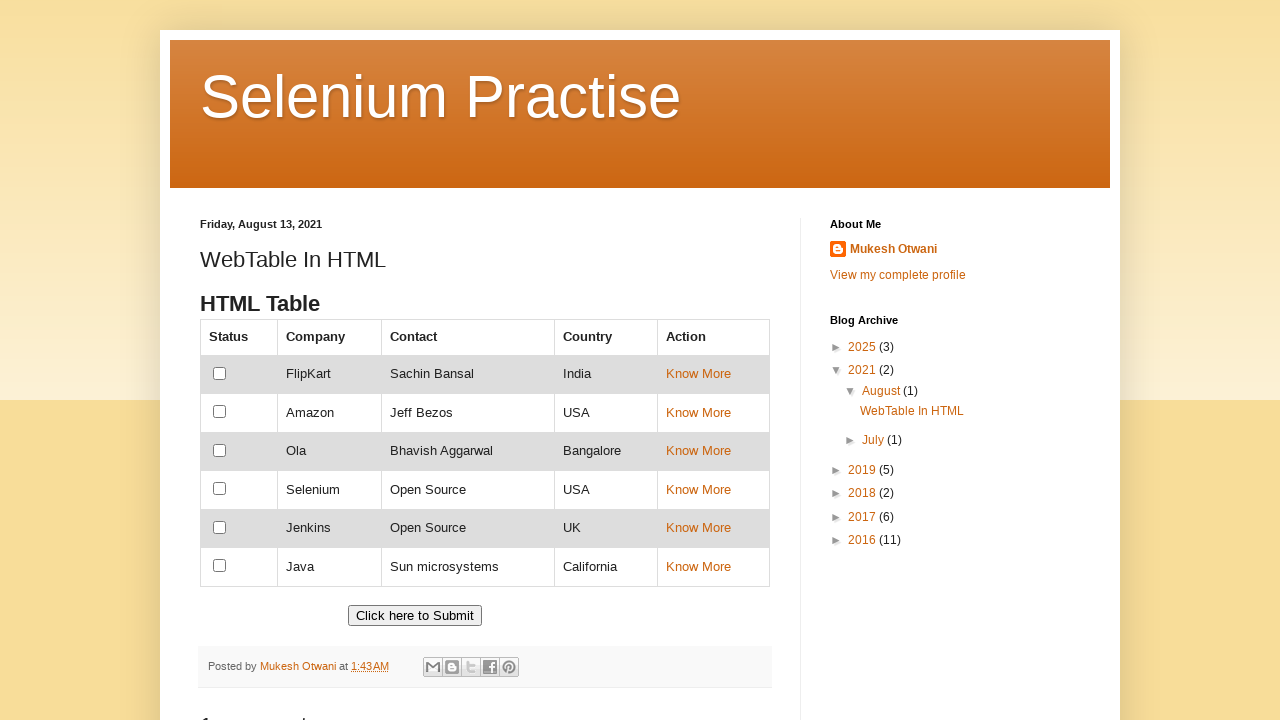

Read cell content from row 5, column 5: Know More
  
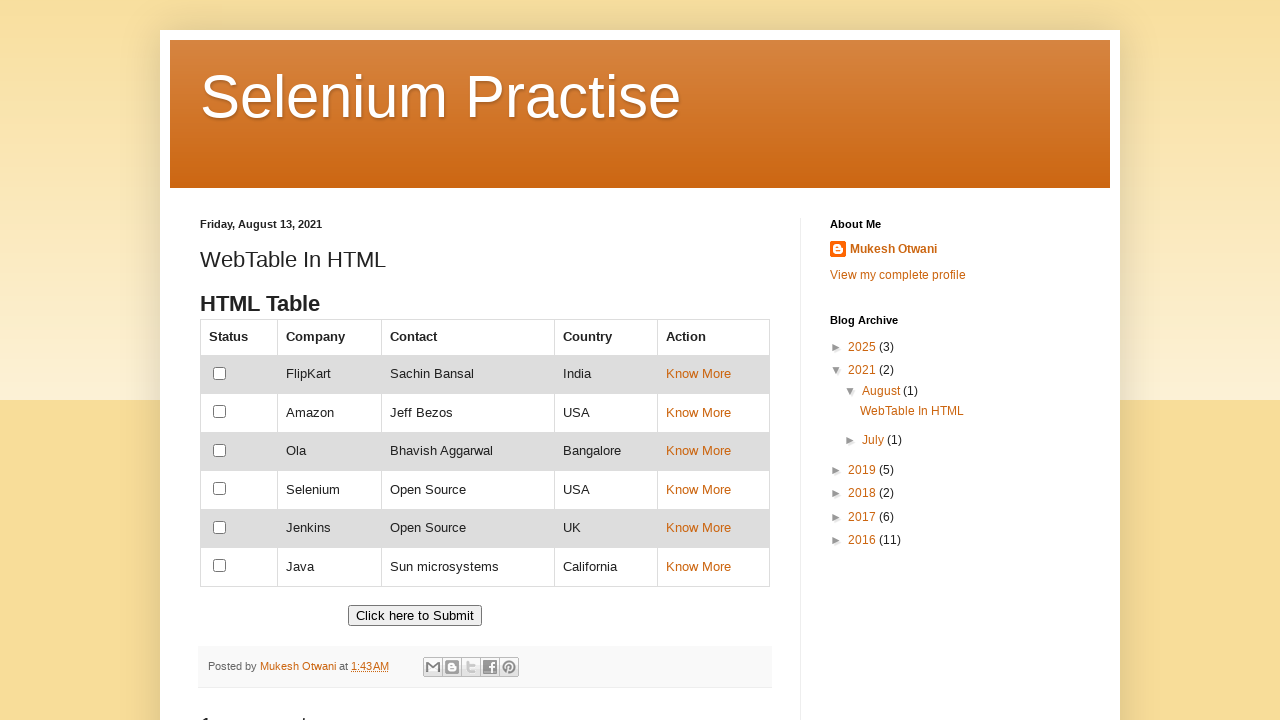

Read cell content from row 6, column 1: 
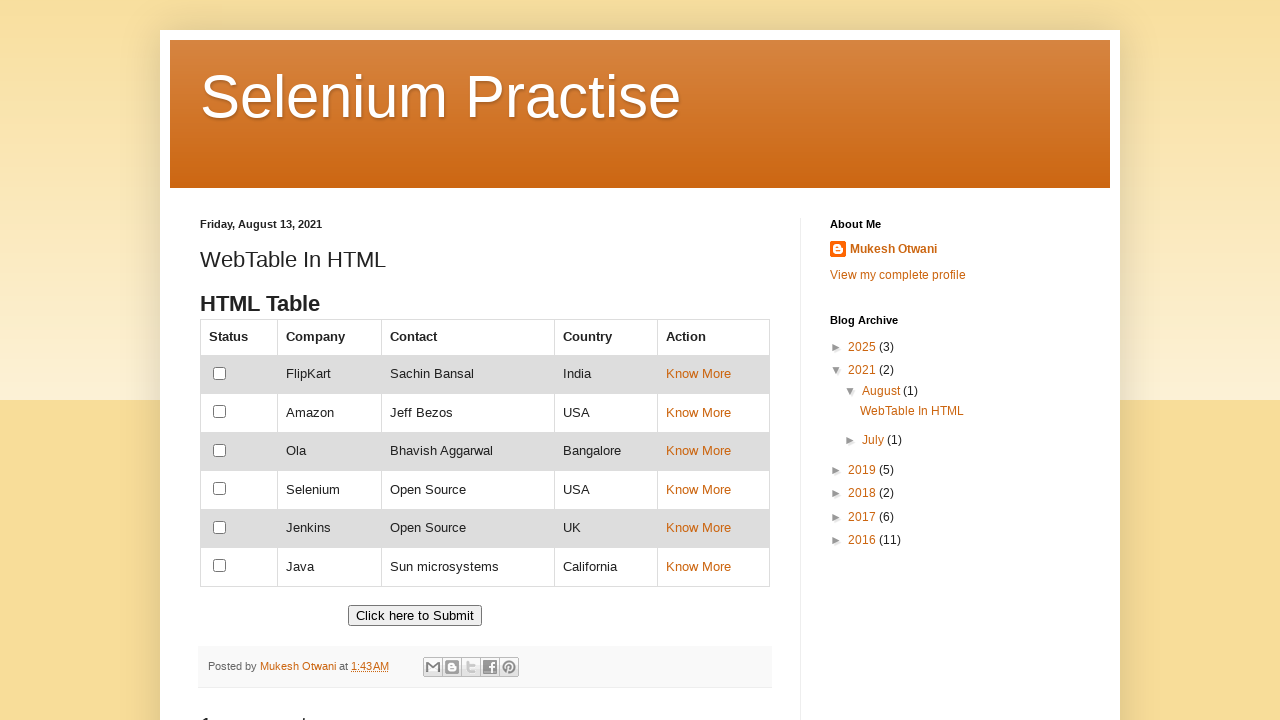

Read cell content from row 6, column 2: Jenkins
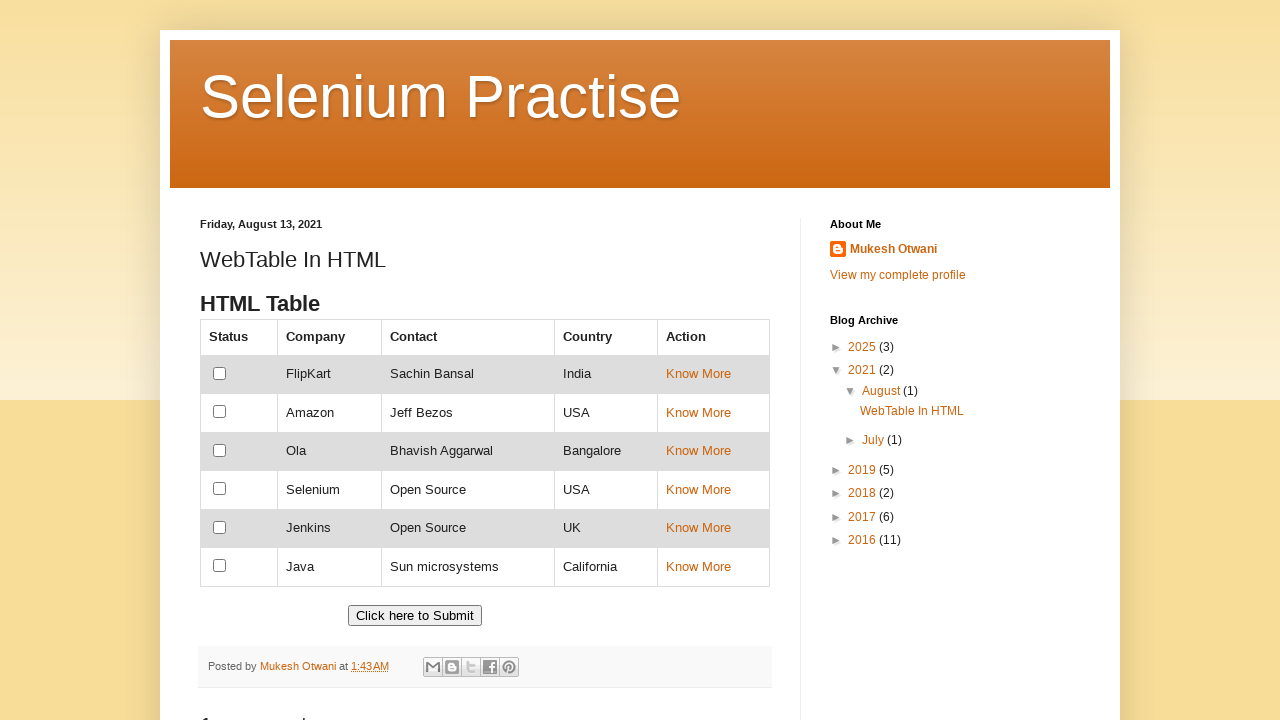

Read cell content from row 6, column 3: Open Source
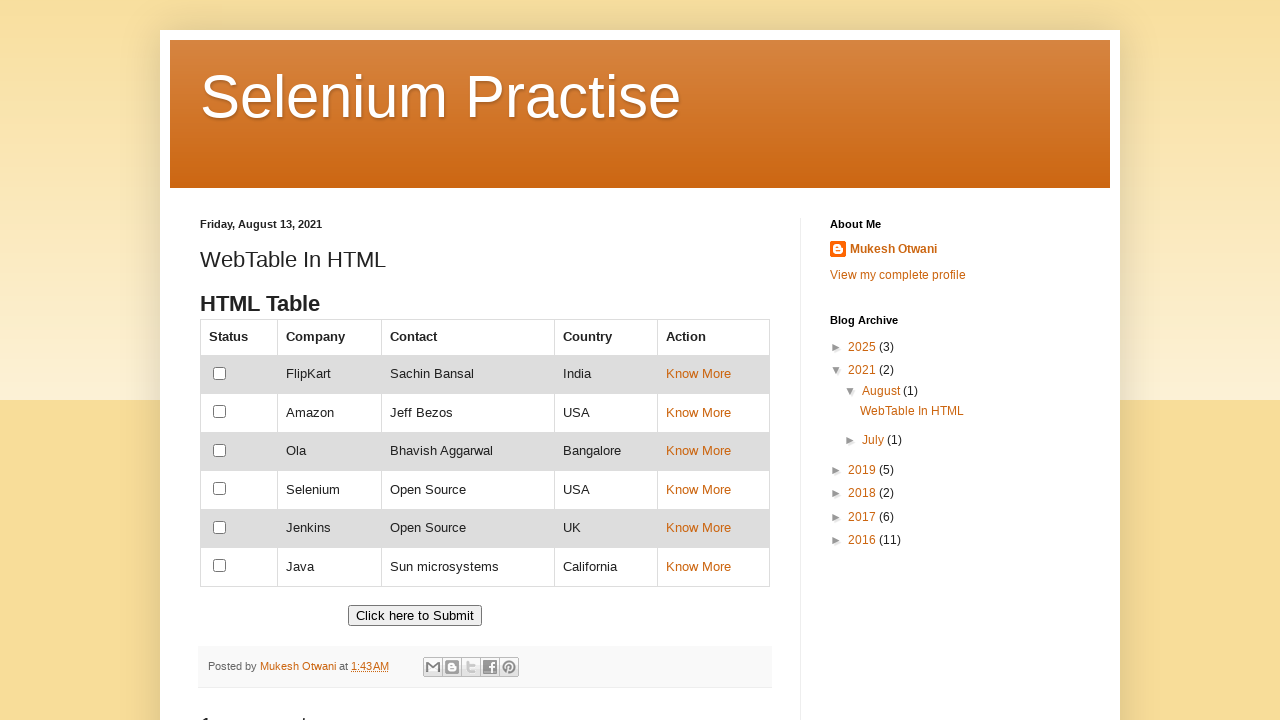

Read cell content from row 6, column 4: UK
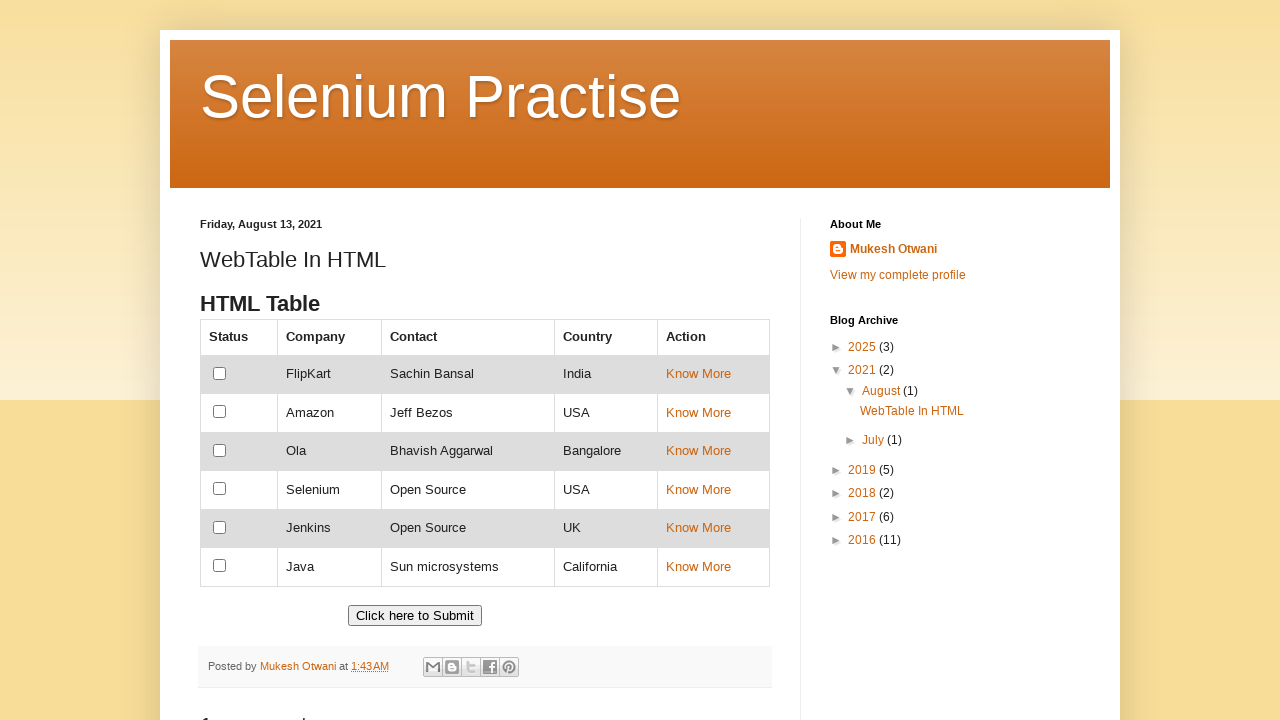

Read cell content from row 6, column 5: Know More
  
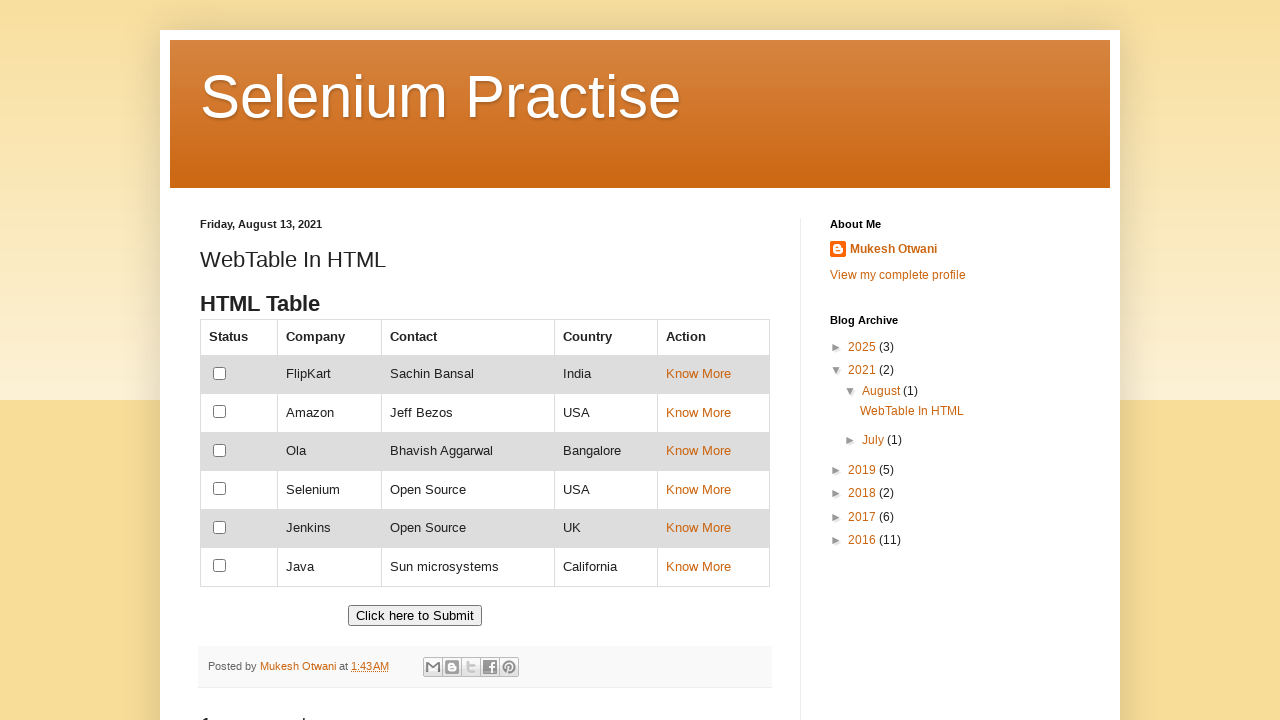

Read cell content from row 7, column 1: 
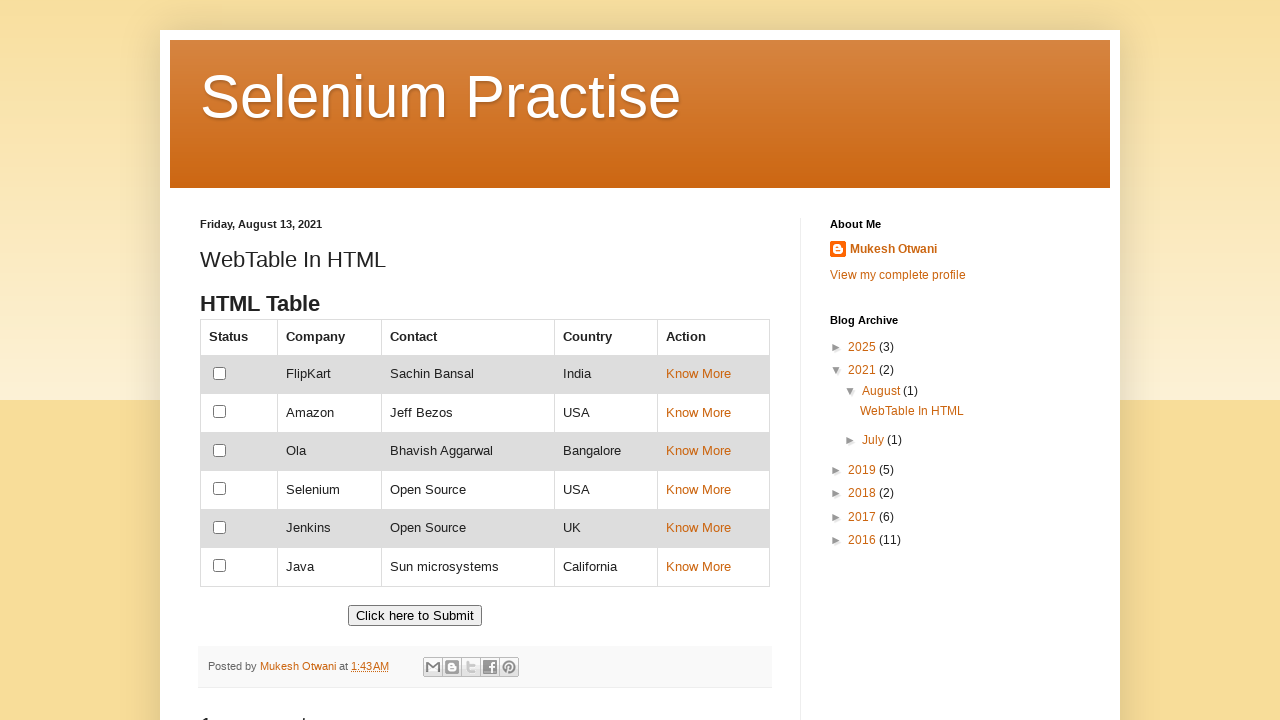

Read cell content from row 7, column 2: Java
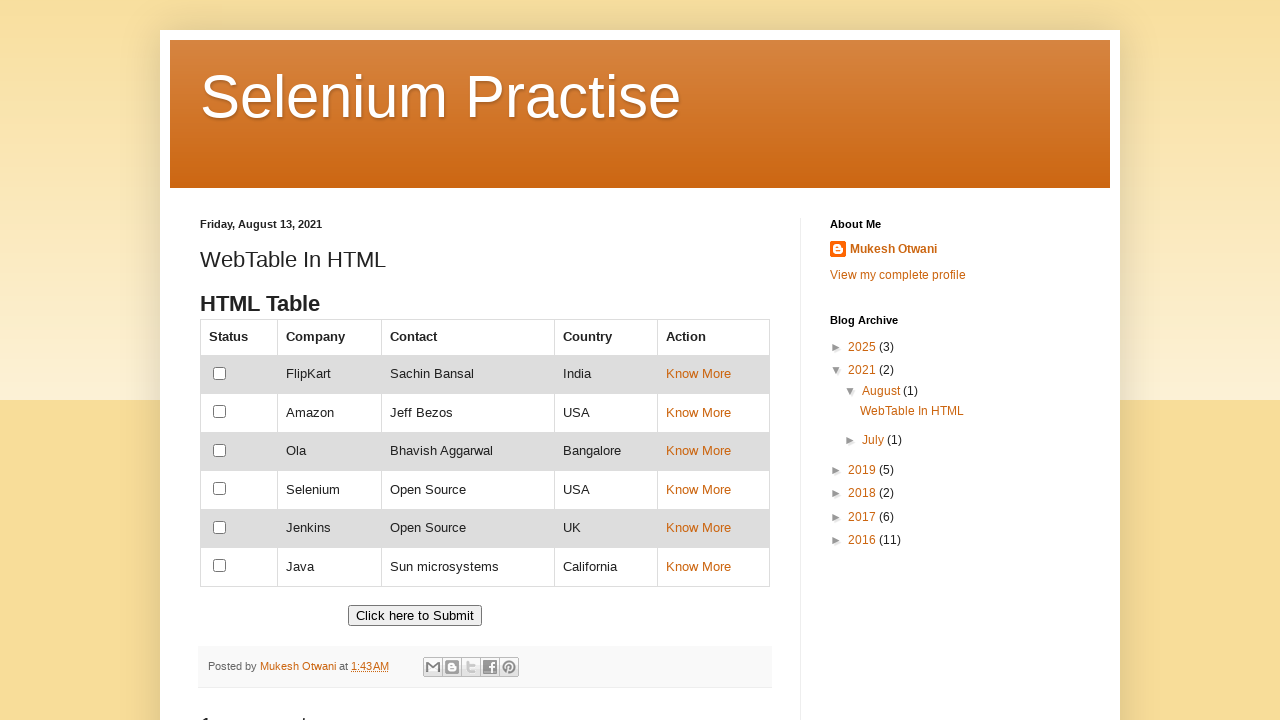

Read cell content from row 7, column 3: Sun microsystems
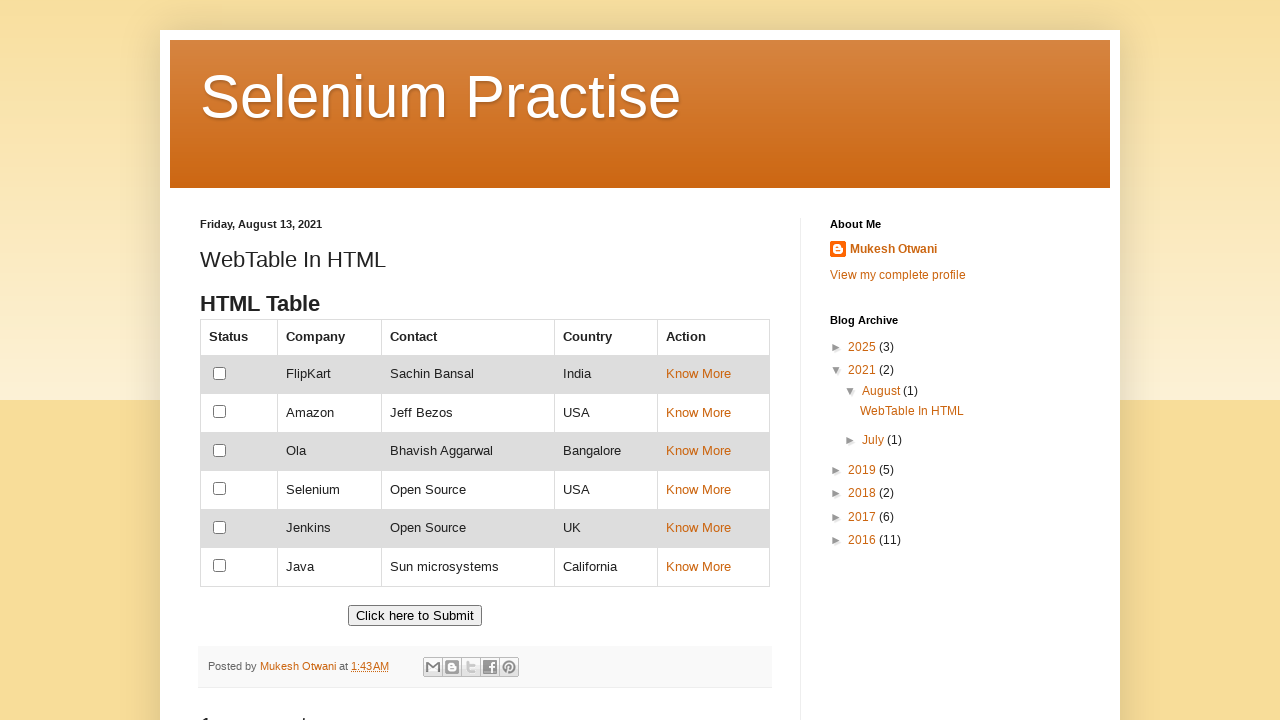

Read cell content from row 7, column 4: California 
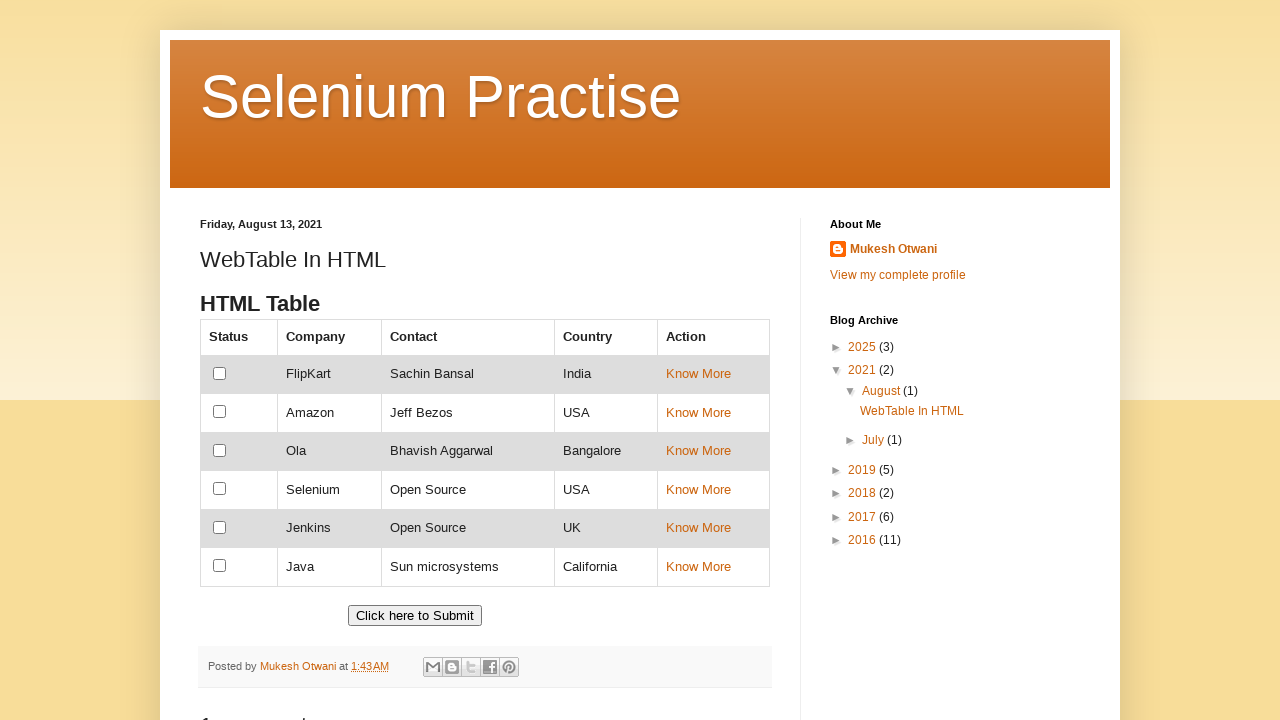

Read cell content from row 7, column 5: Know More
  
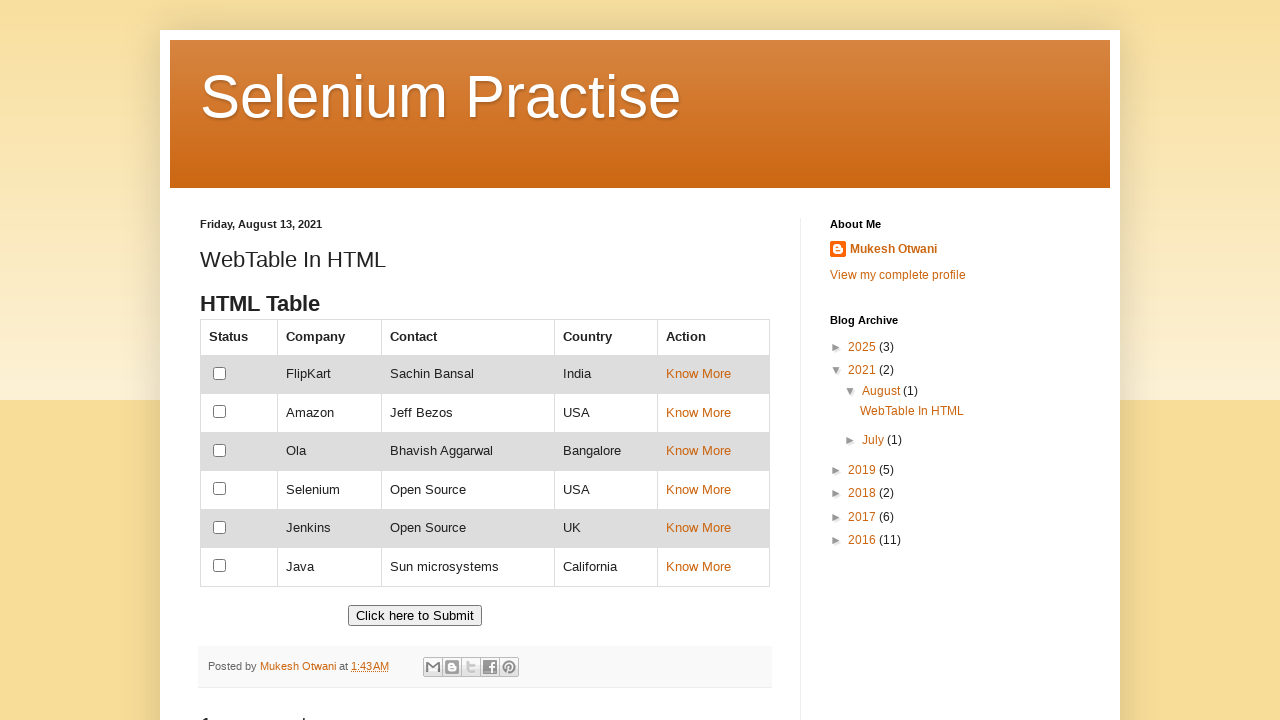

Retrieved all table cells from the customers table
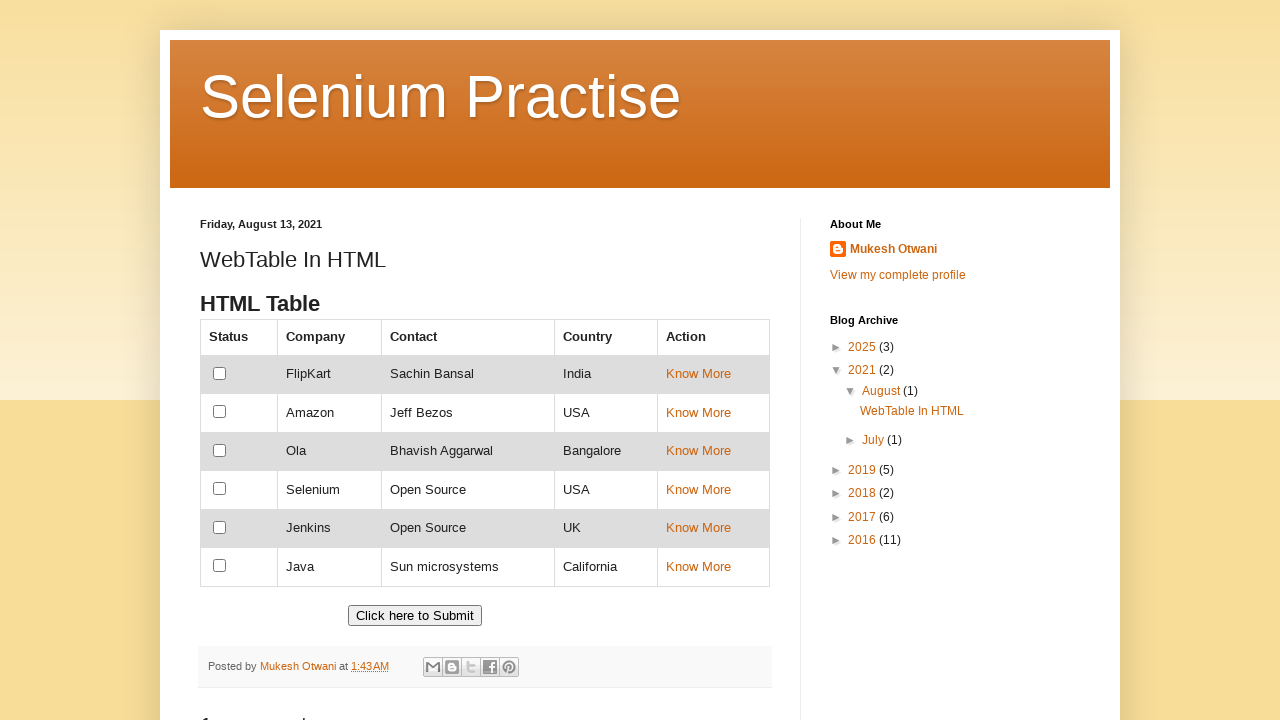

Clicked checkbox for Amazon row at (220, 412) on xpath=//td[text()='Amazon']//preceding-sibling::td//input
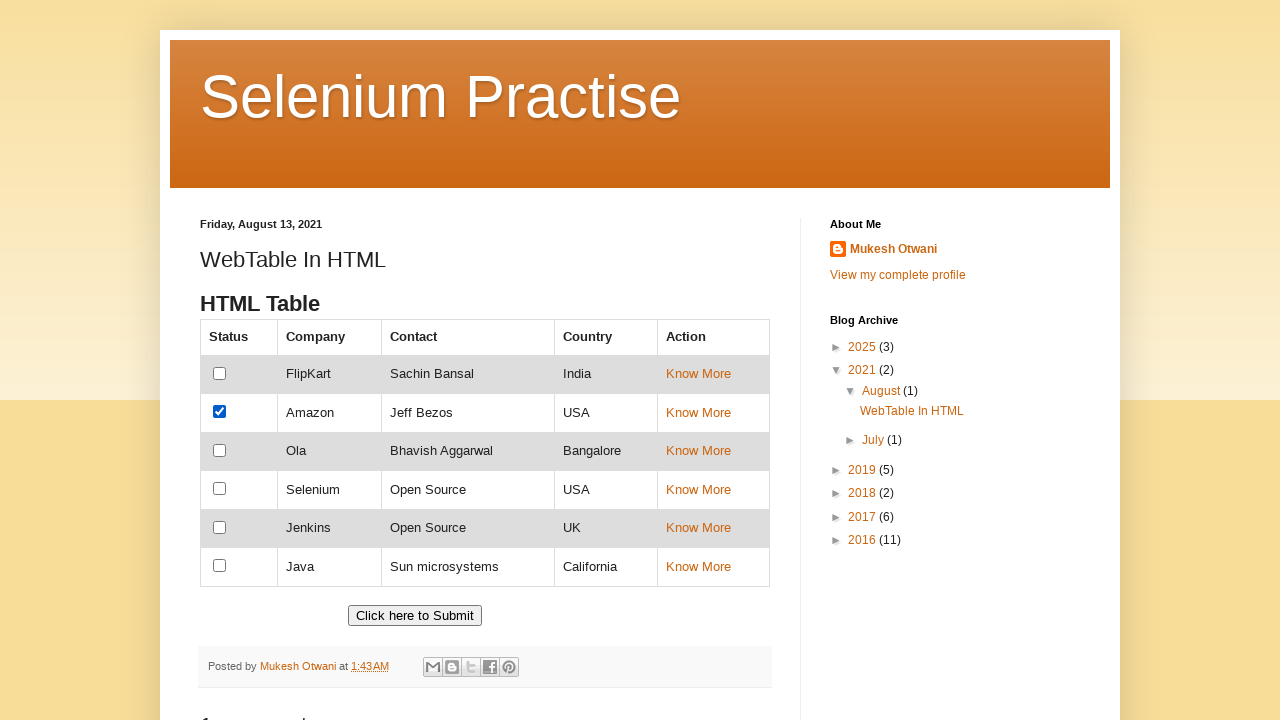

Clicked link in UK row (row 6) at (698, 528) on xpath=//tr[6]//following-sibling::td//a
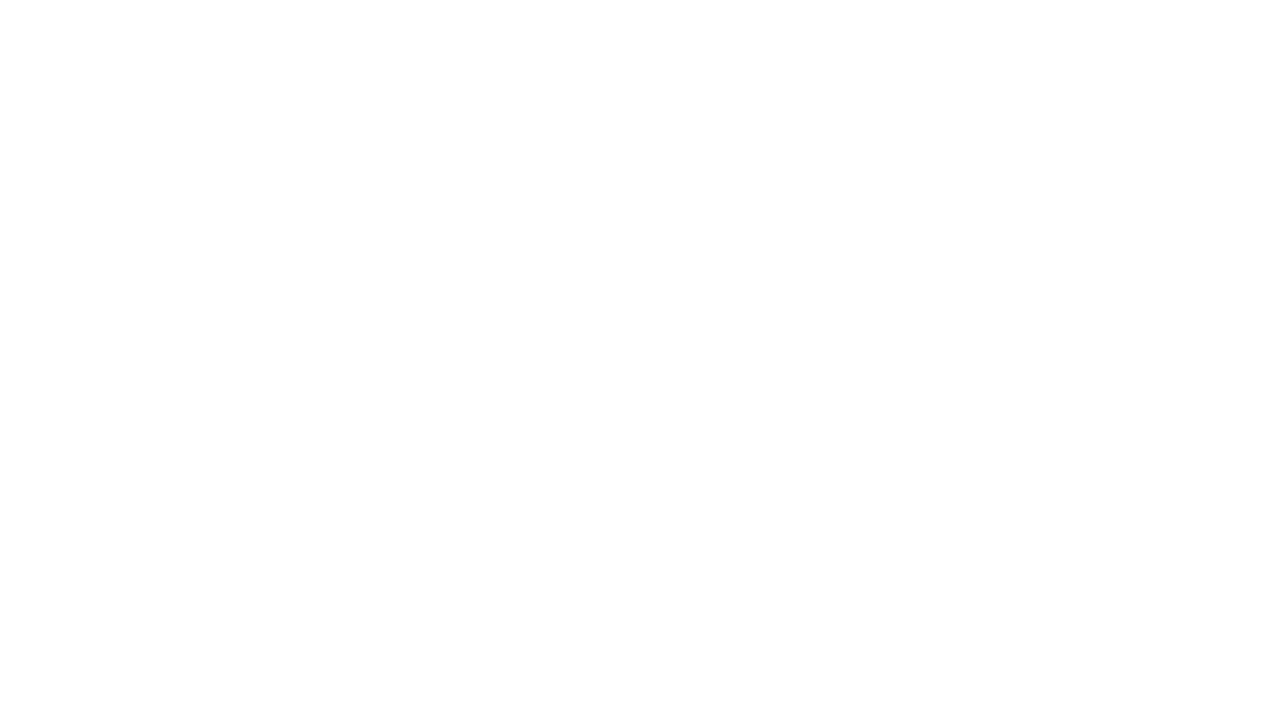

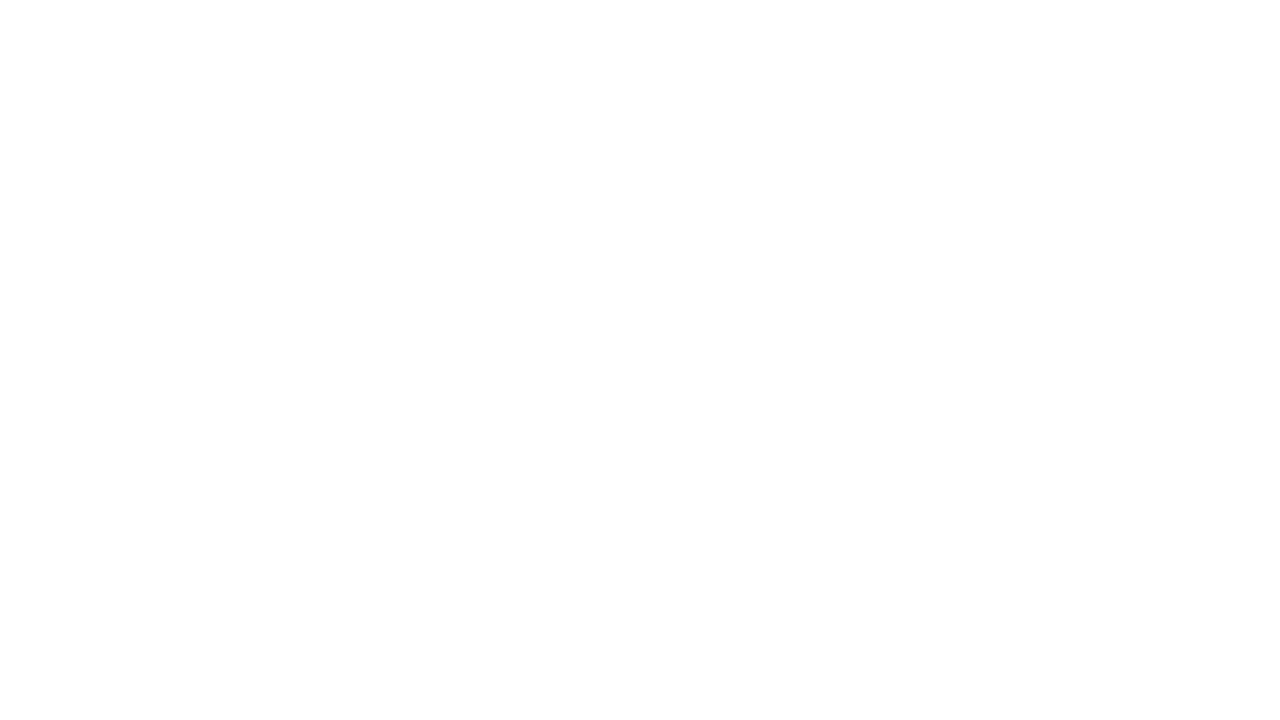